Tests e-commerce functionality by searching for specific vegetables and adding them to cart

Starting URL: https://rahulshettyacademy.com/seleniumPractise/

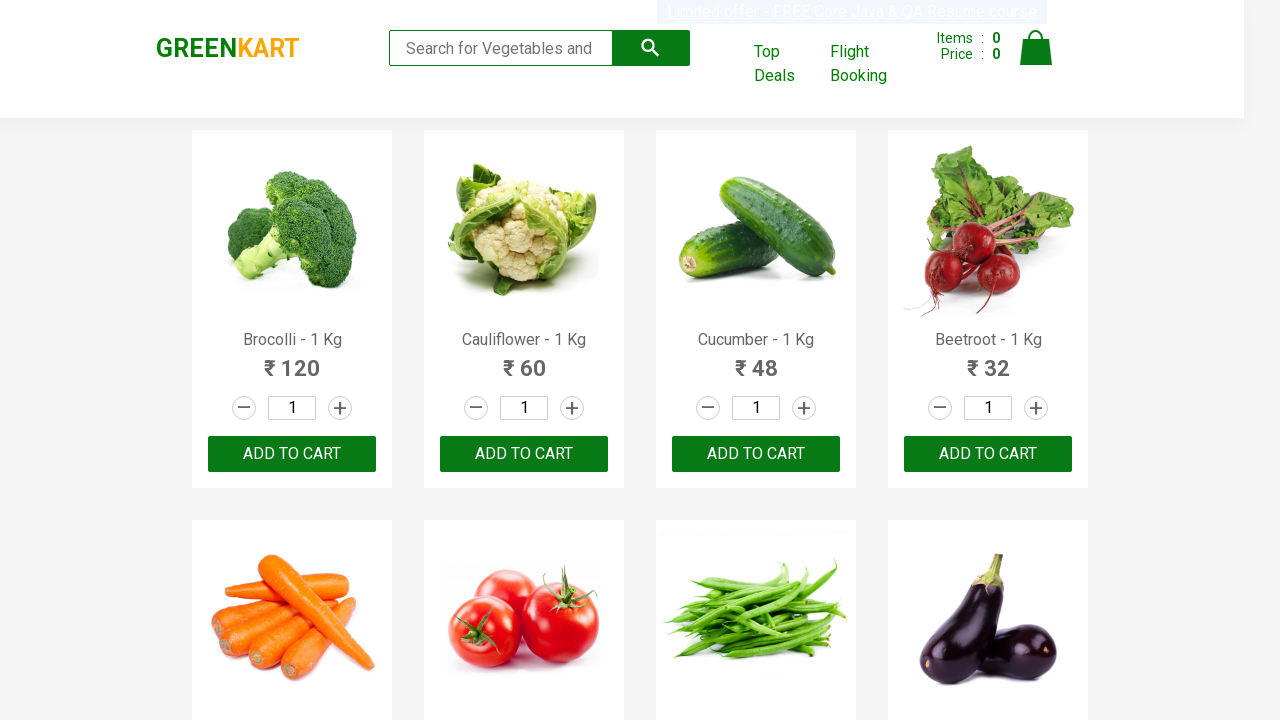

Navigated to e-commerce practice website
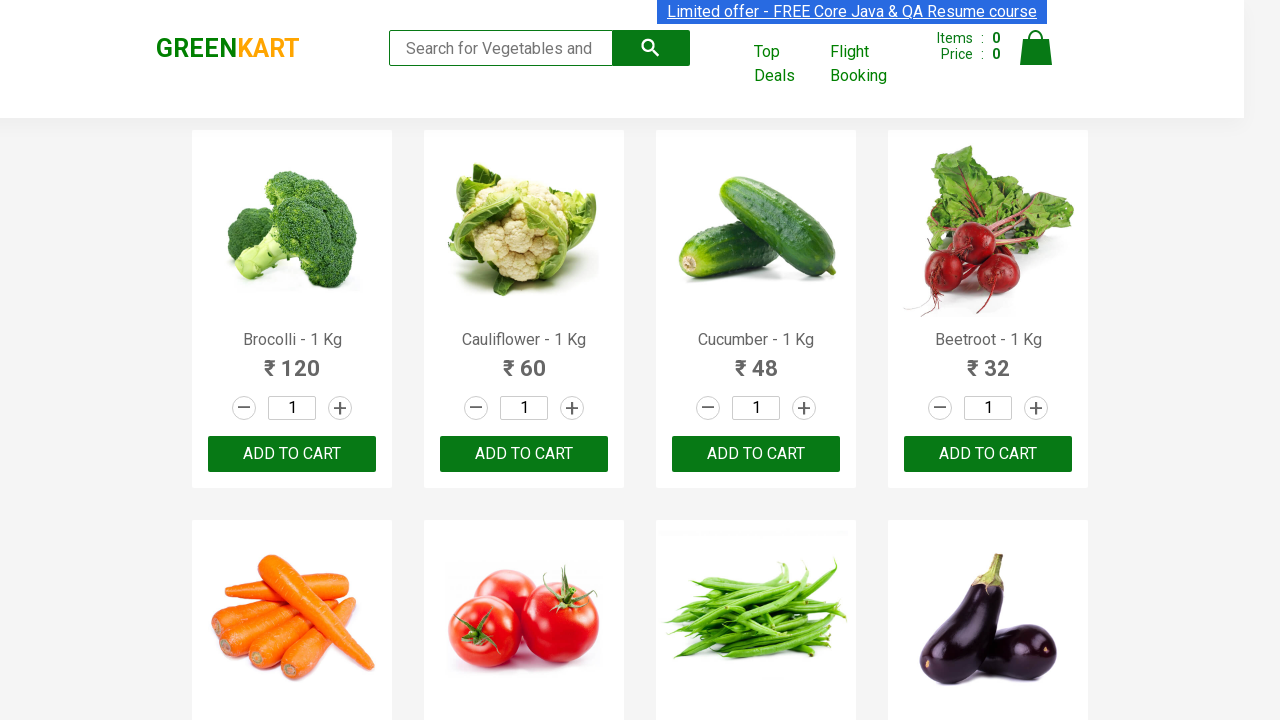

Located all product elements on page
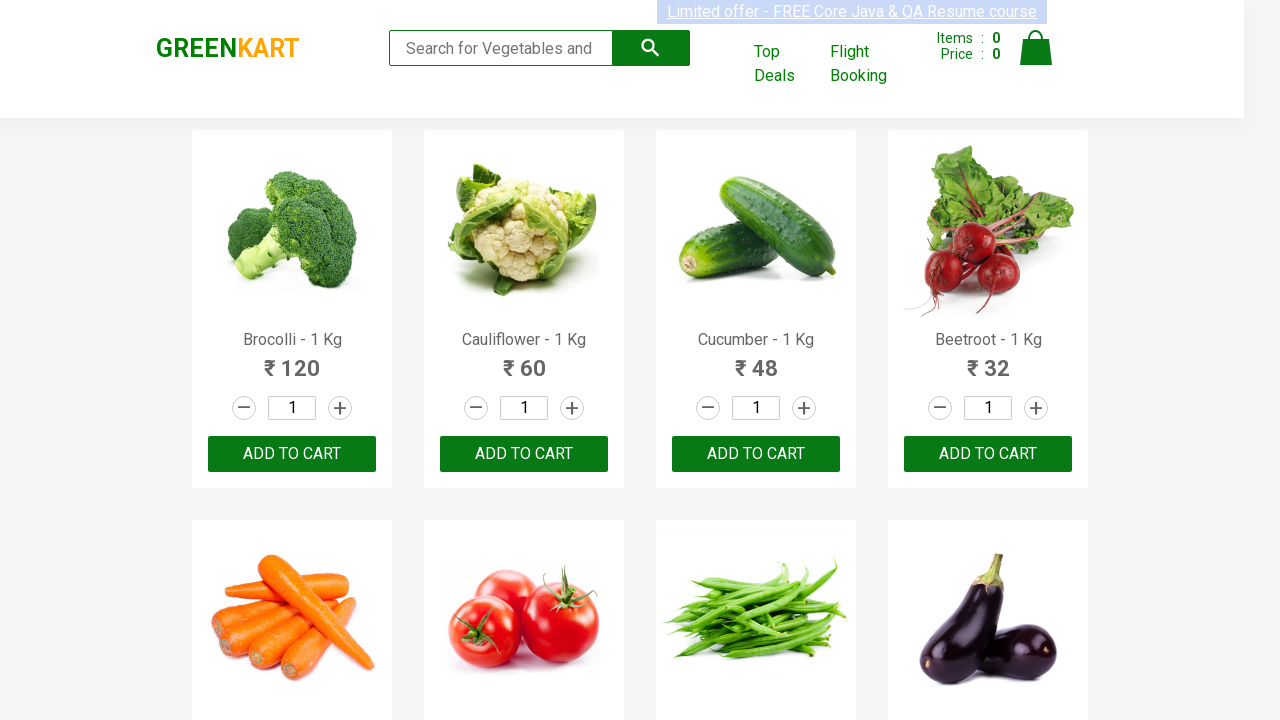

Retrieved text from product: Brocolli - 1 Kg
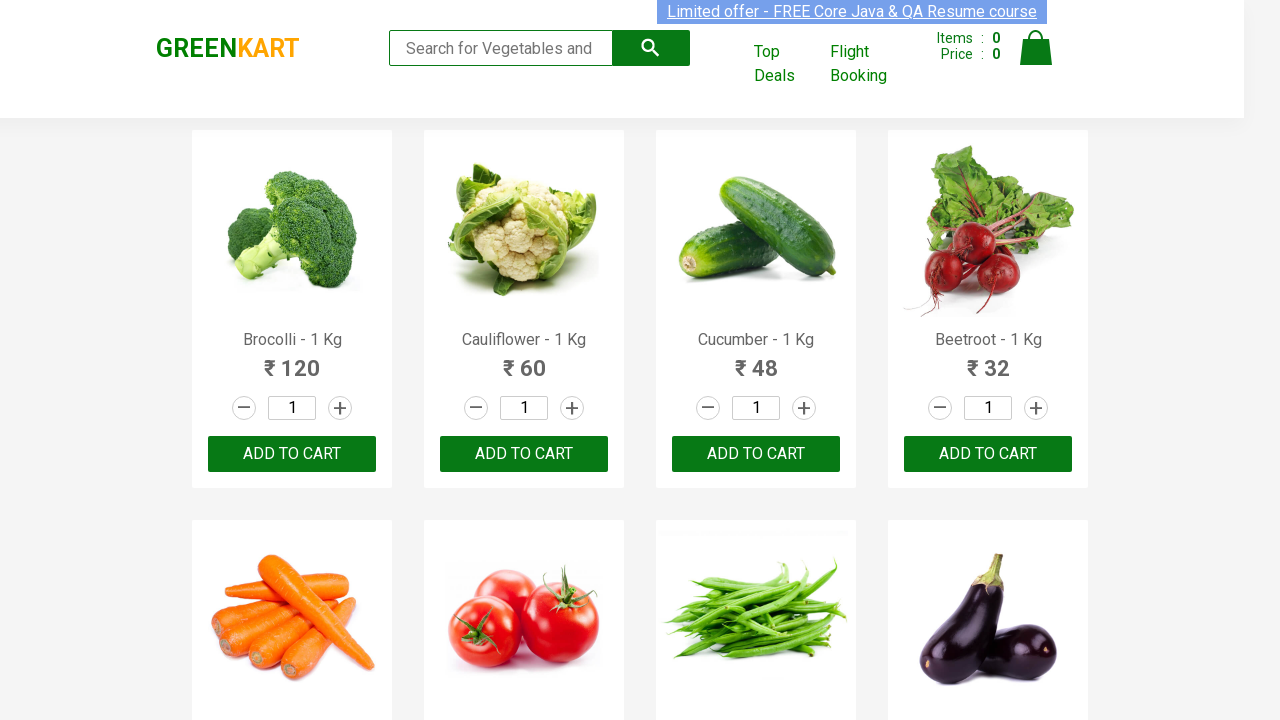

Added 'Brocolli' to cart (1/4) at (292, 454) on xpath=//div[@class='product-action']/button >> nth=0
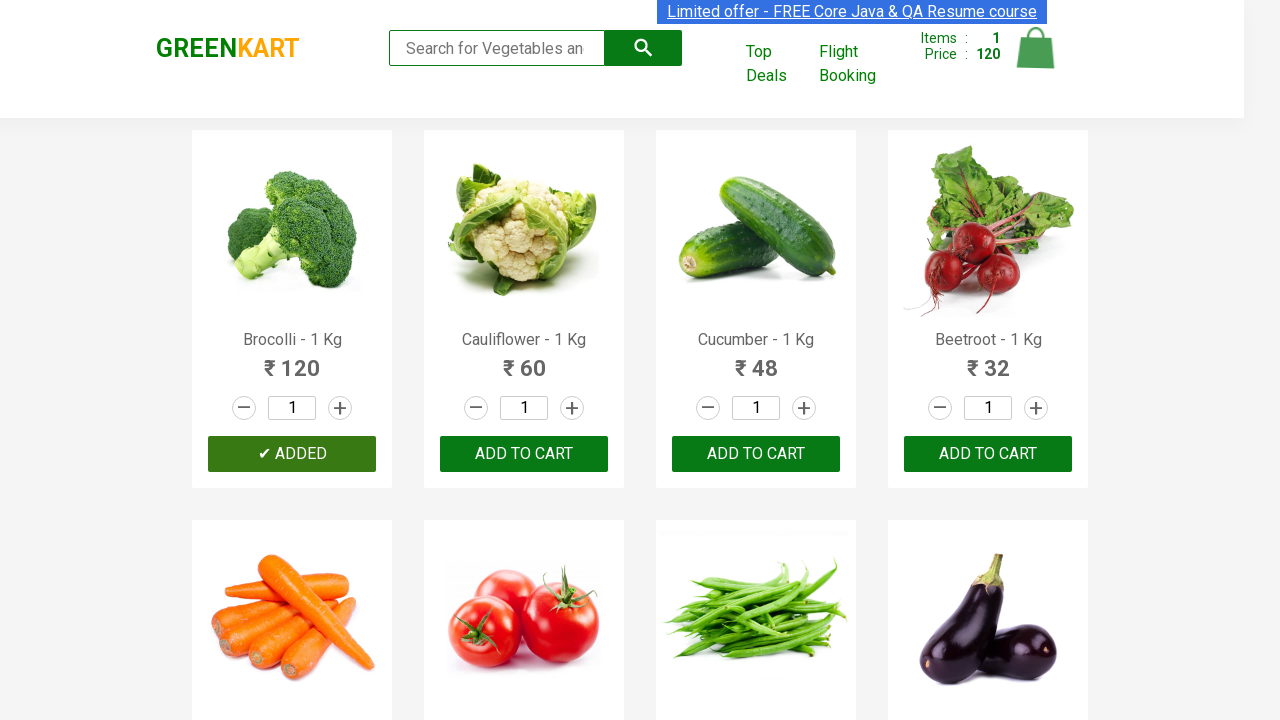

Retrieved text from product: Cauliflower - 1 Kg
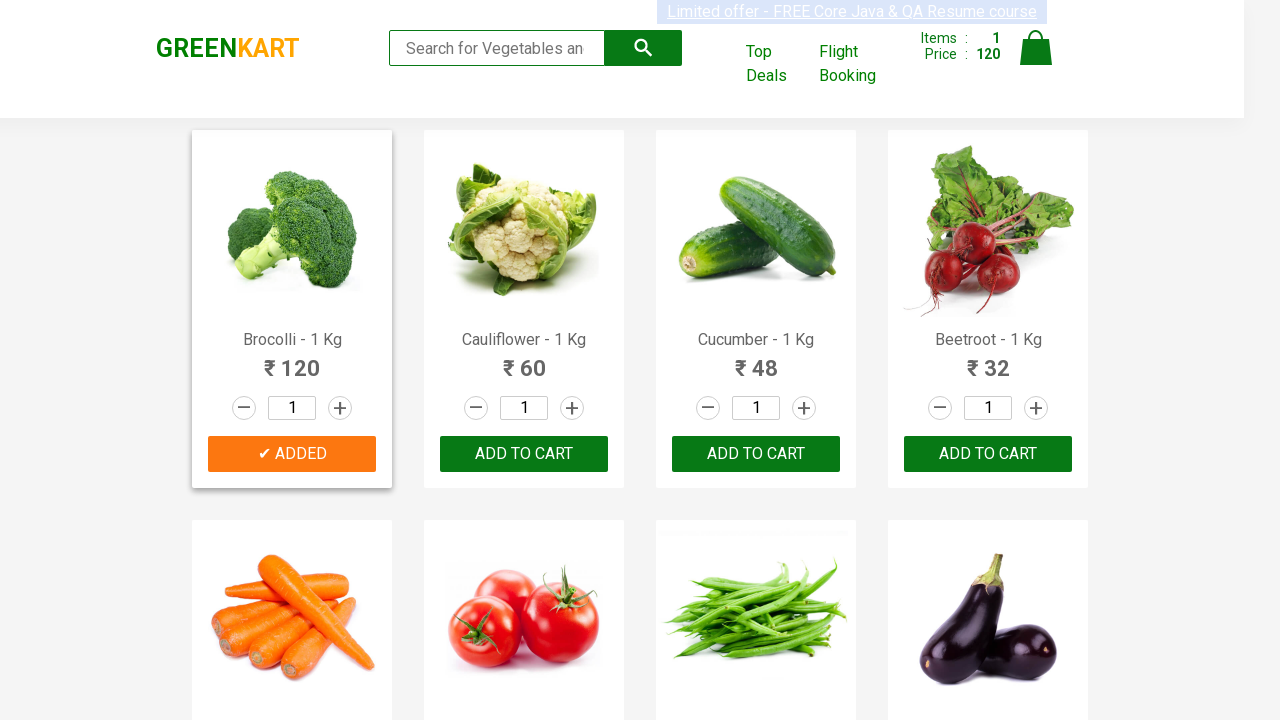

Retrieved text from product: Cucumber - 1 Kg
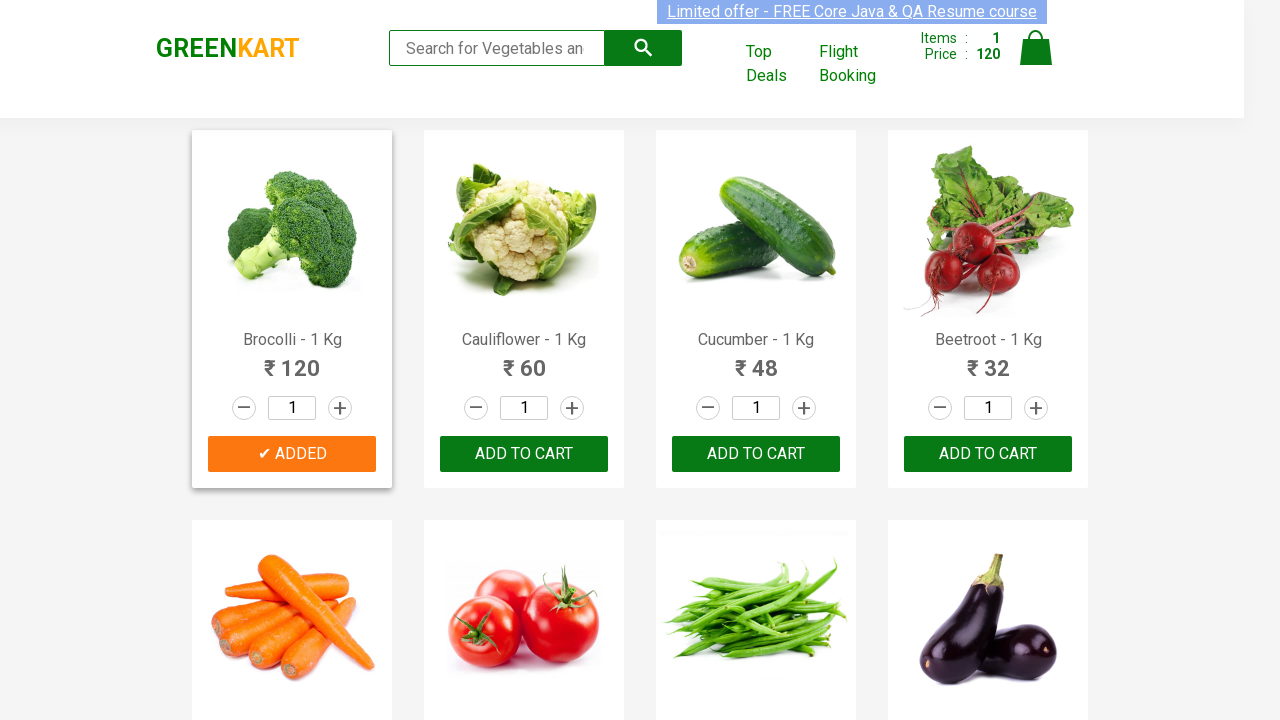

Added 'Cucumber' to cart (2/4) at (756, 454) on xpath=//div[@class='product-action']/button >> nth=2
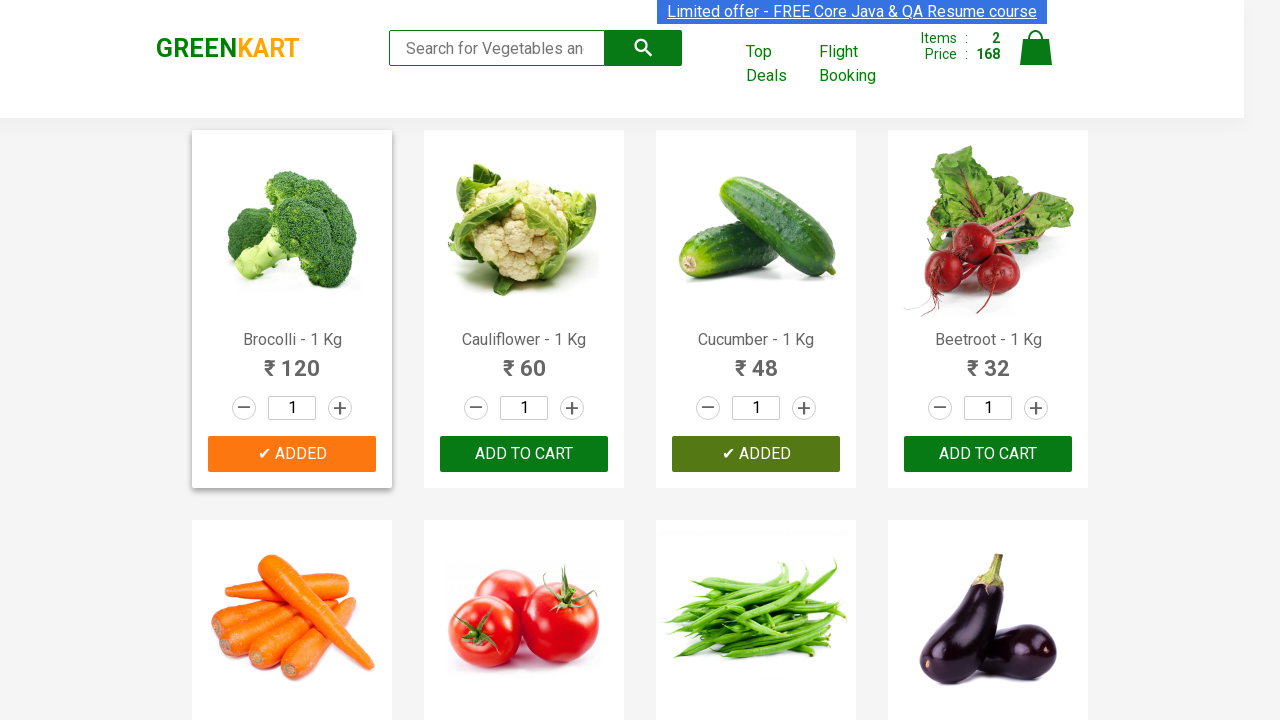

Retrieved text from product: Beetroot - 1 Kg
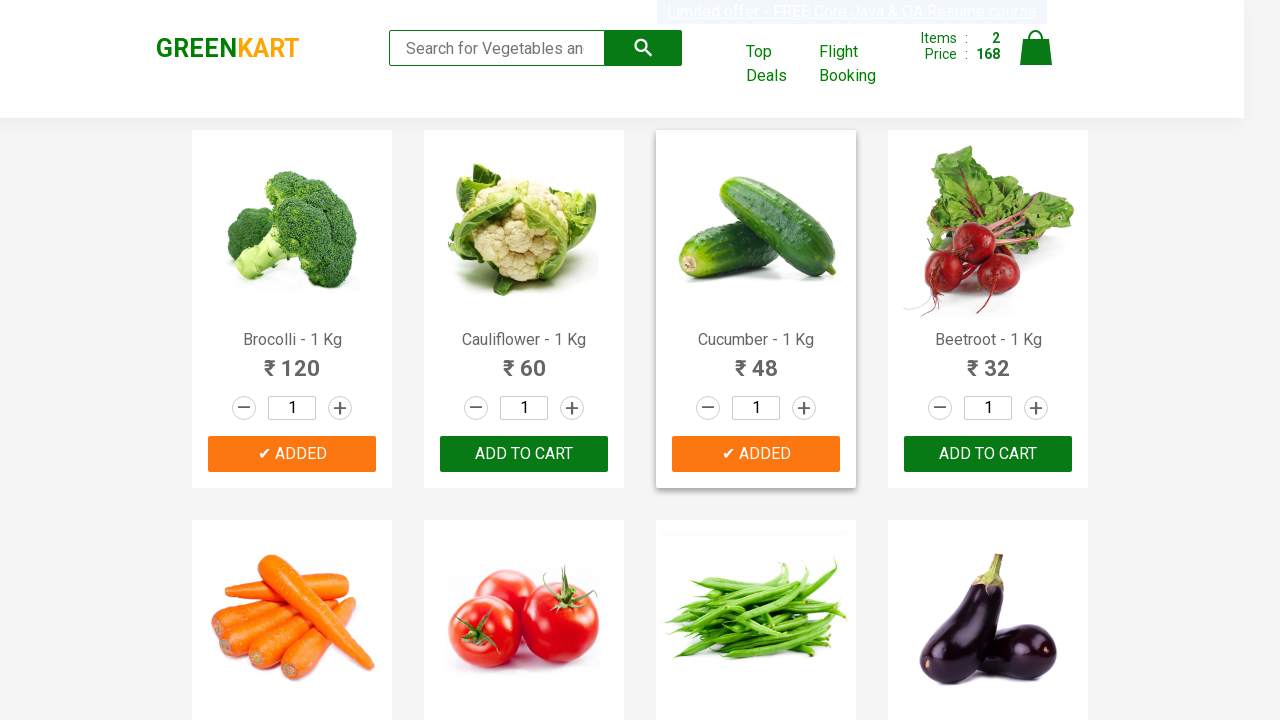

Retrieved text from product: Carrot - 1 Kg
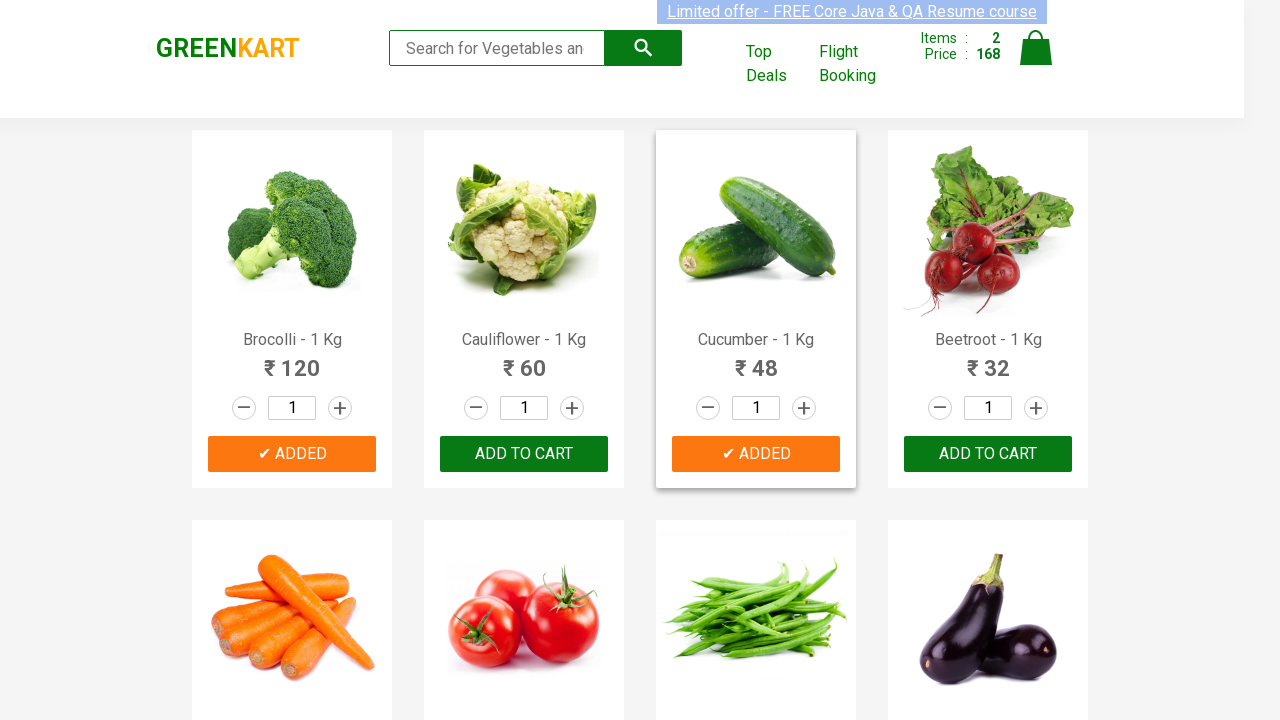

Retrieved text from product: Tomato - 1 Kg
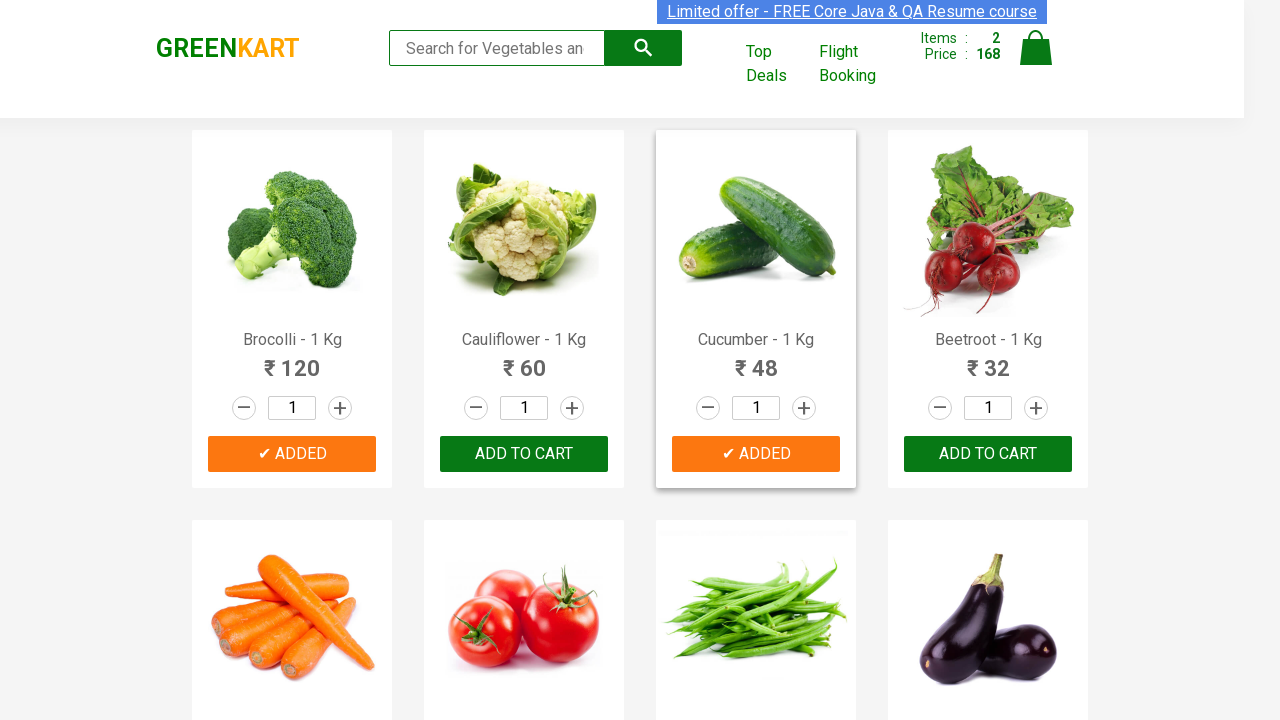

Added 'Tomato' to cart (3/4) at (524, 360) on xpath=//div[@class='product-action']/button >> nth=5
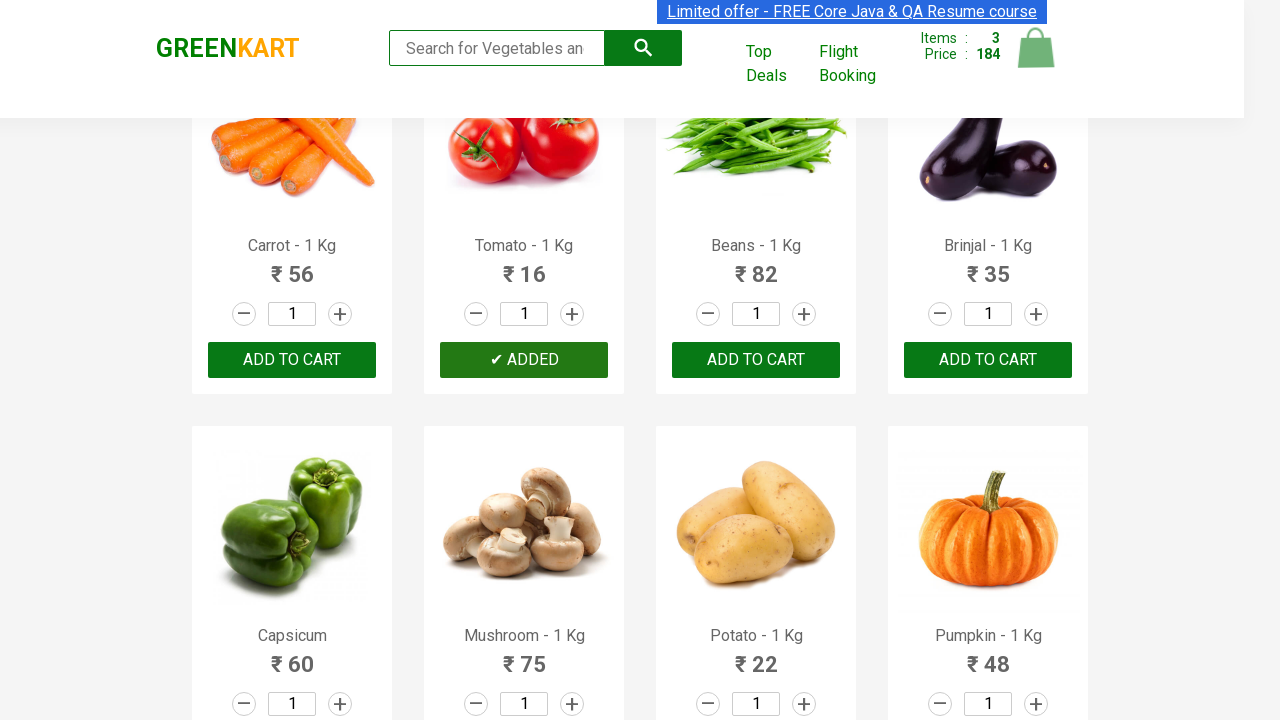

Retrieved text from product: Beans - 1 Kg
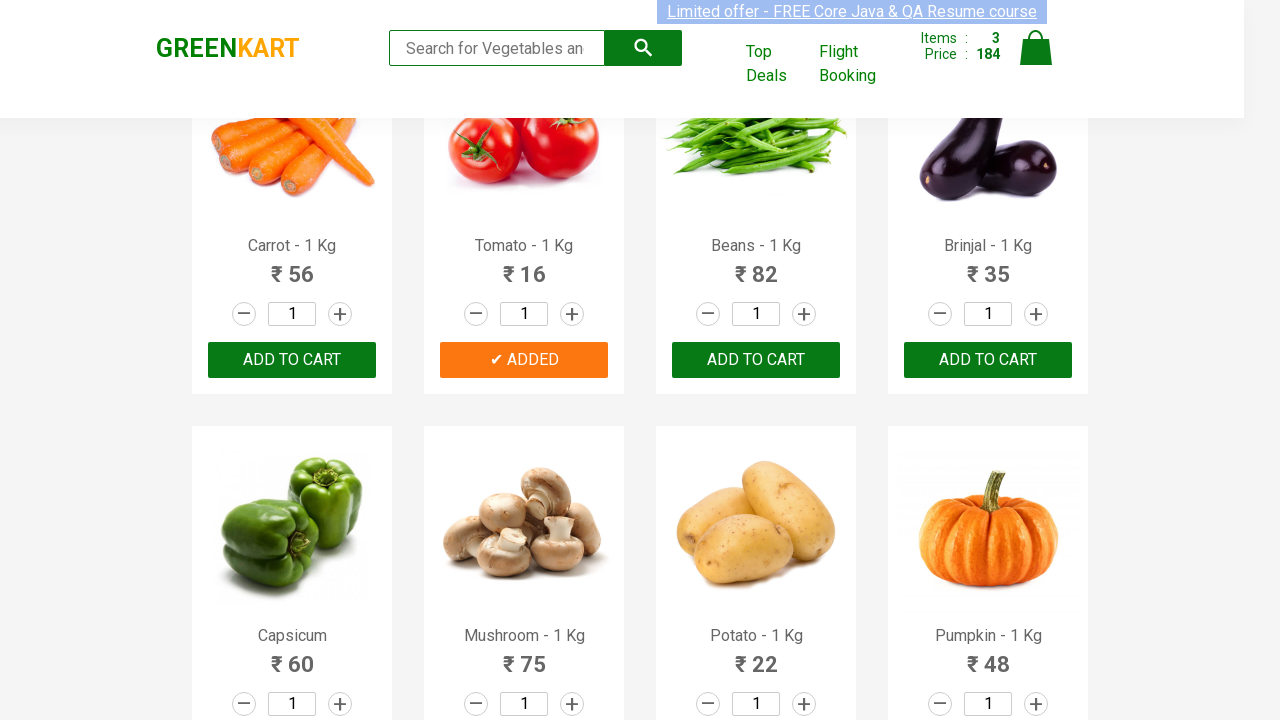

Retrieved text from product: Brinjal - 1 Kg
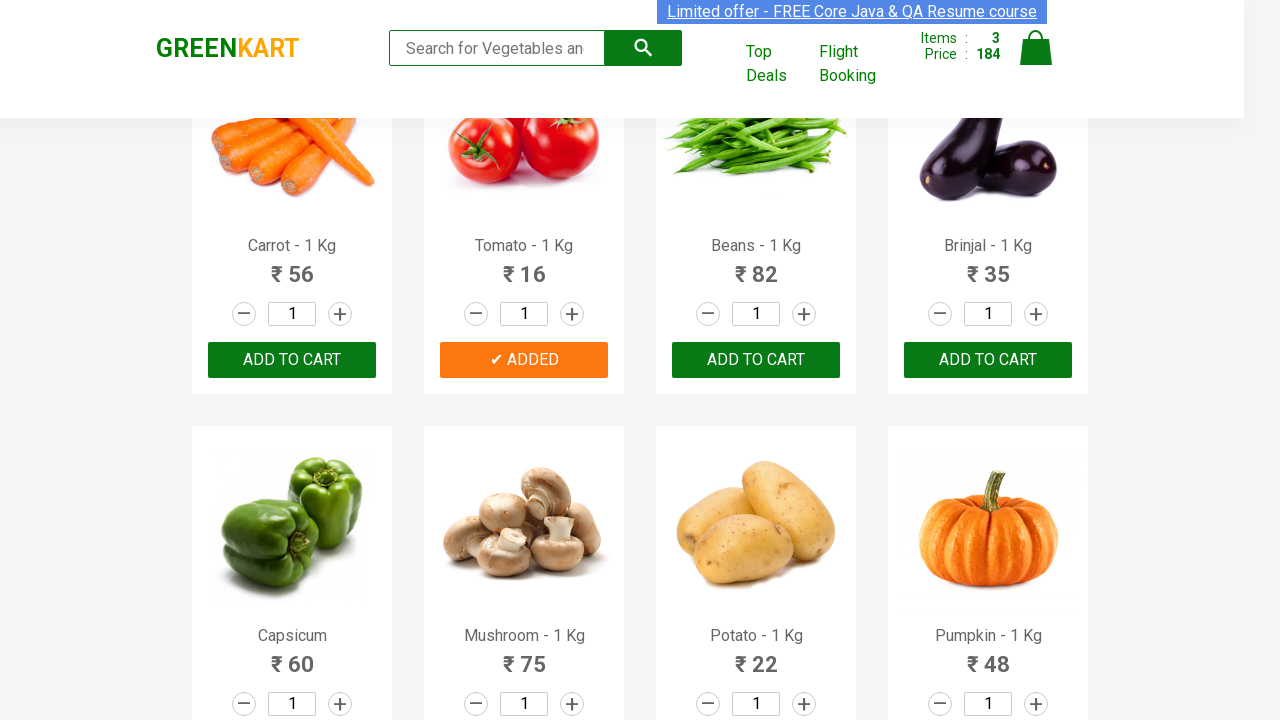

Retrieved text from product: Capsicum
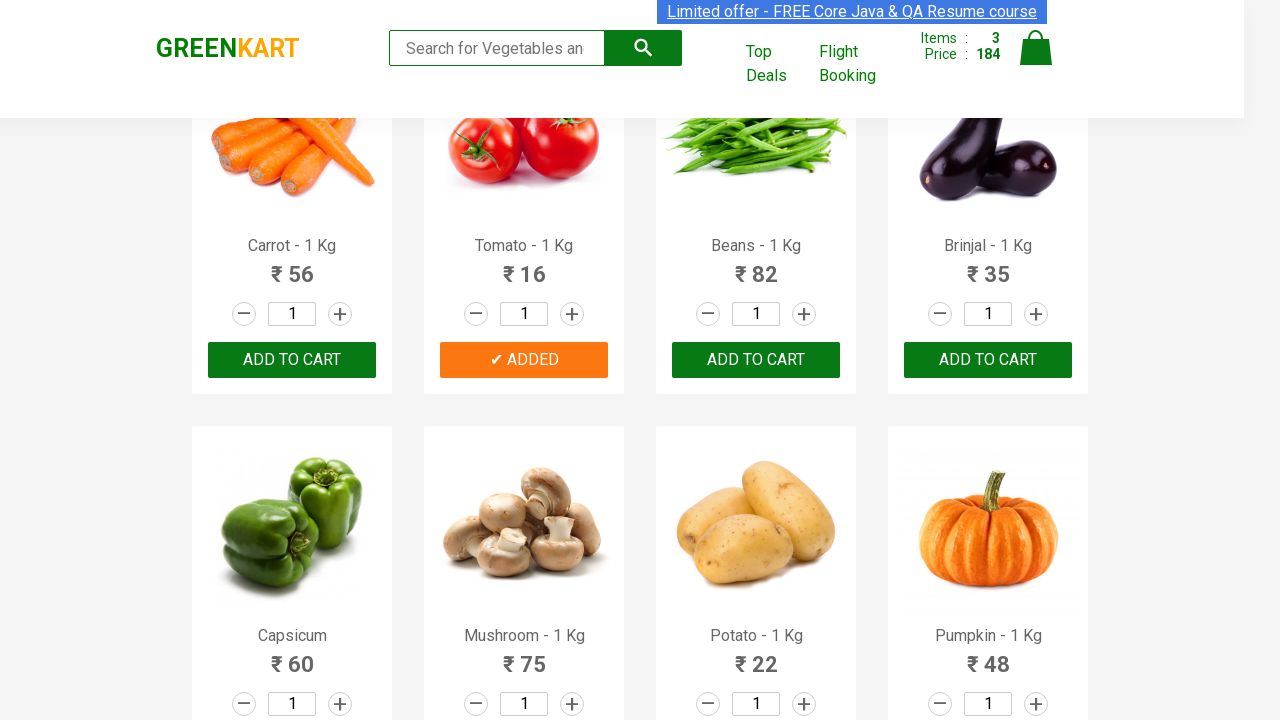

Retrieved text from product: Mushroom - 1 Kg
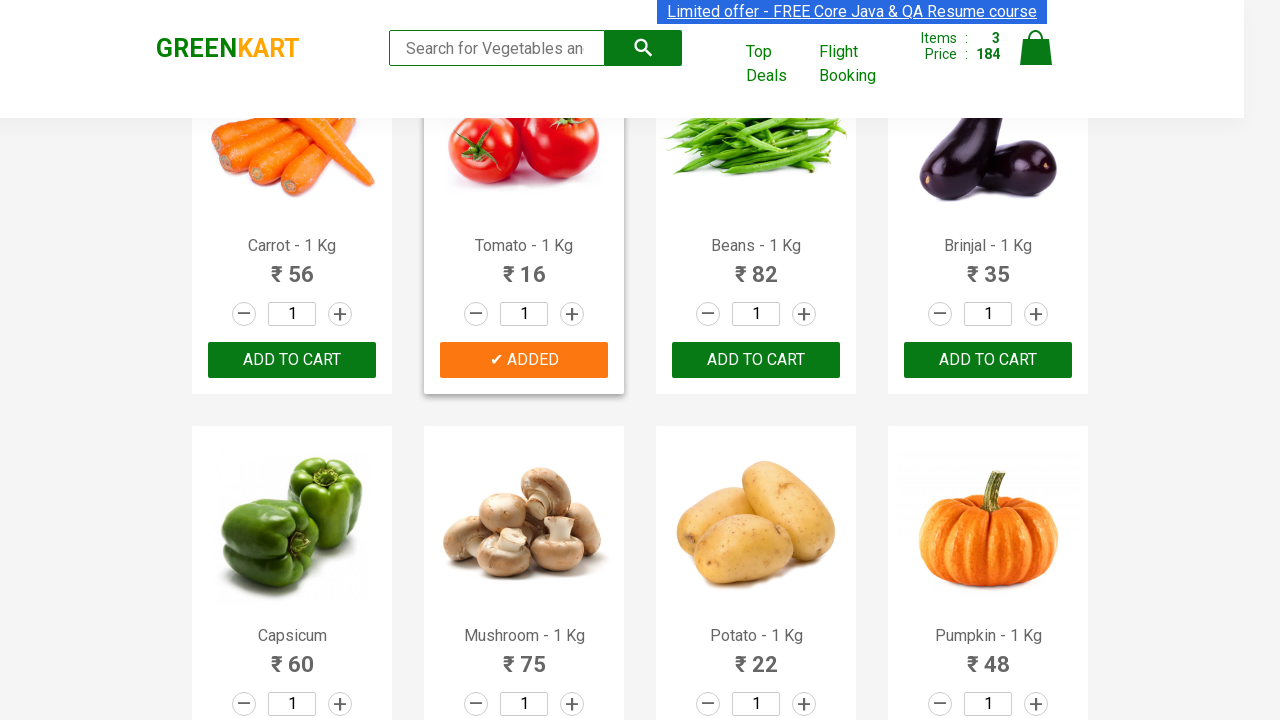

Retrieved text from product: Potato - 1 Kg
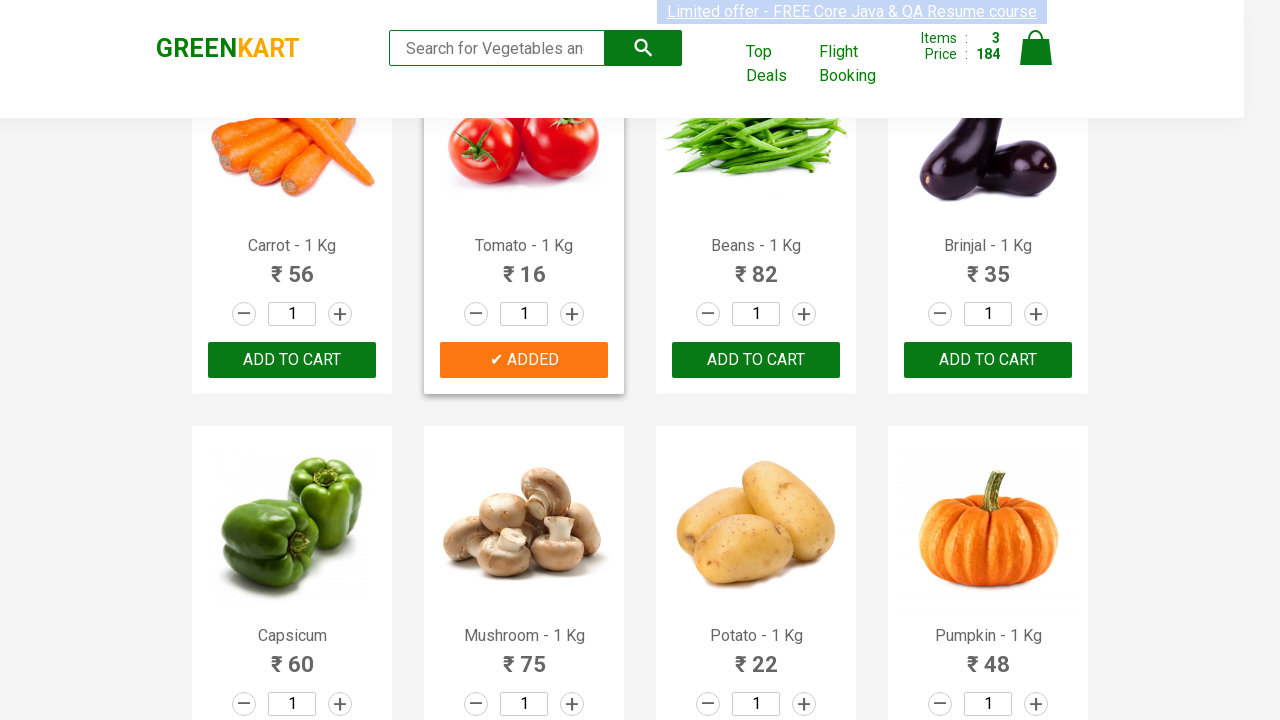

Added 'Potato' to cart (4/4) at (756, 360) on xpath=//div[@class='product-action']/button >> nth=10
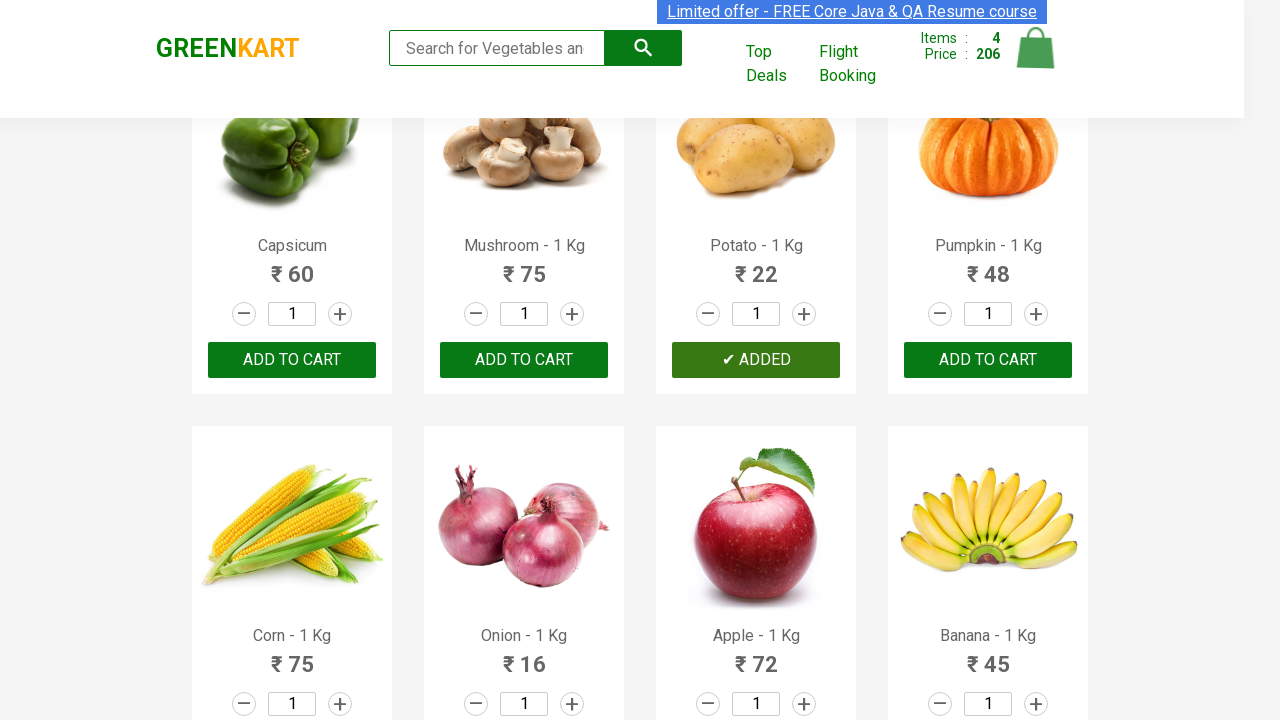

All required items have been added to cart
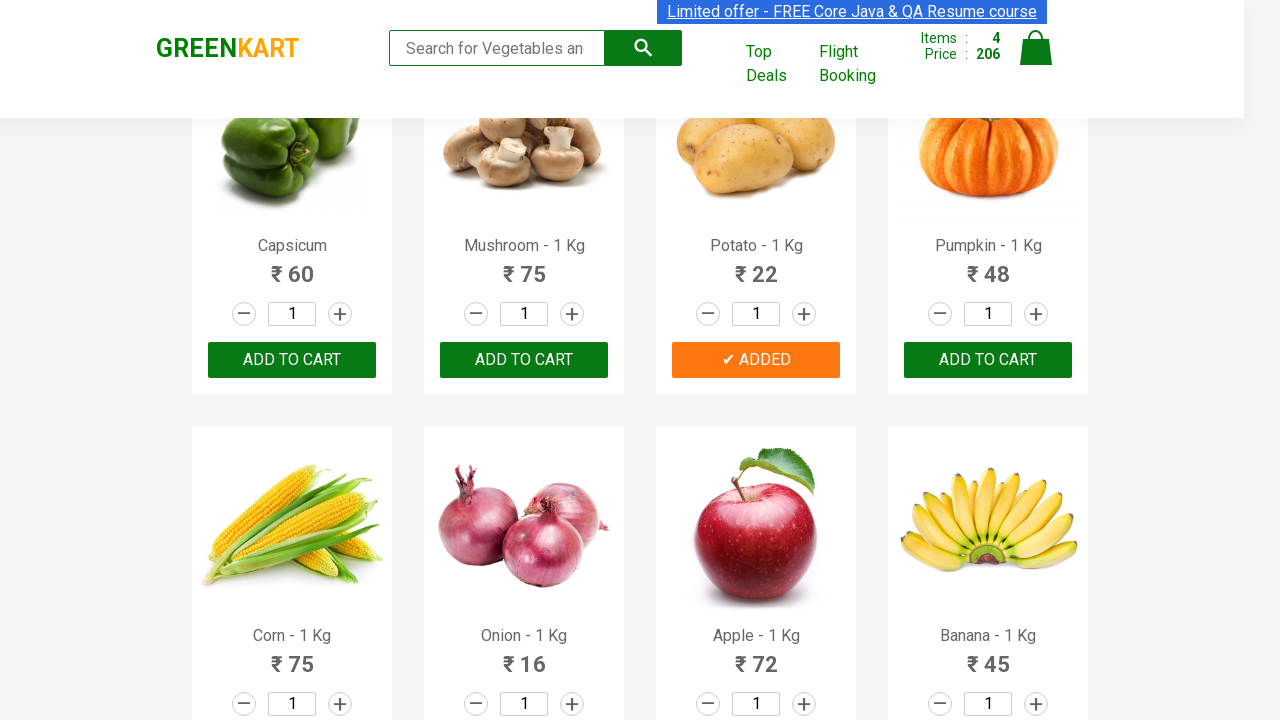

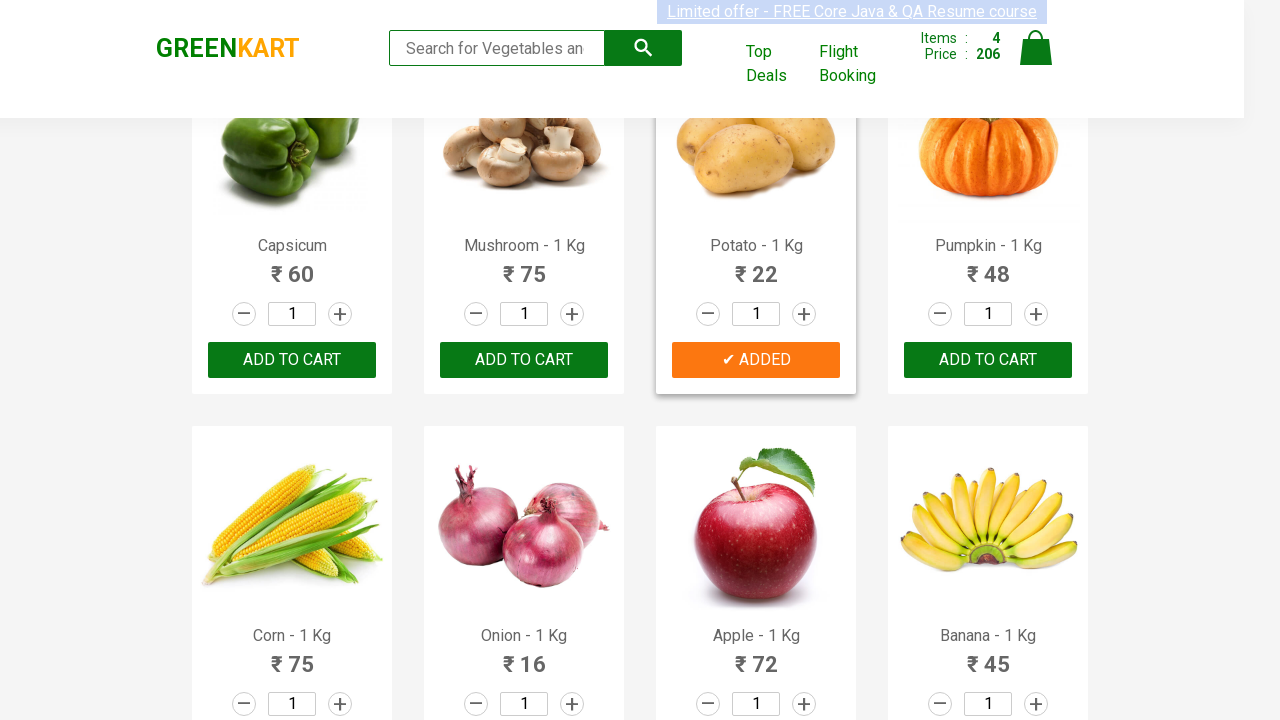